Navigates to an e-commerce practice site and adds specific vegetables (Cucumber, Brocolli, Beetroot) to the shopping cart by matching product names

Starting URL: https://rahulshettyacademy.com/seleniumPractise/

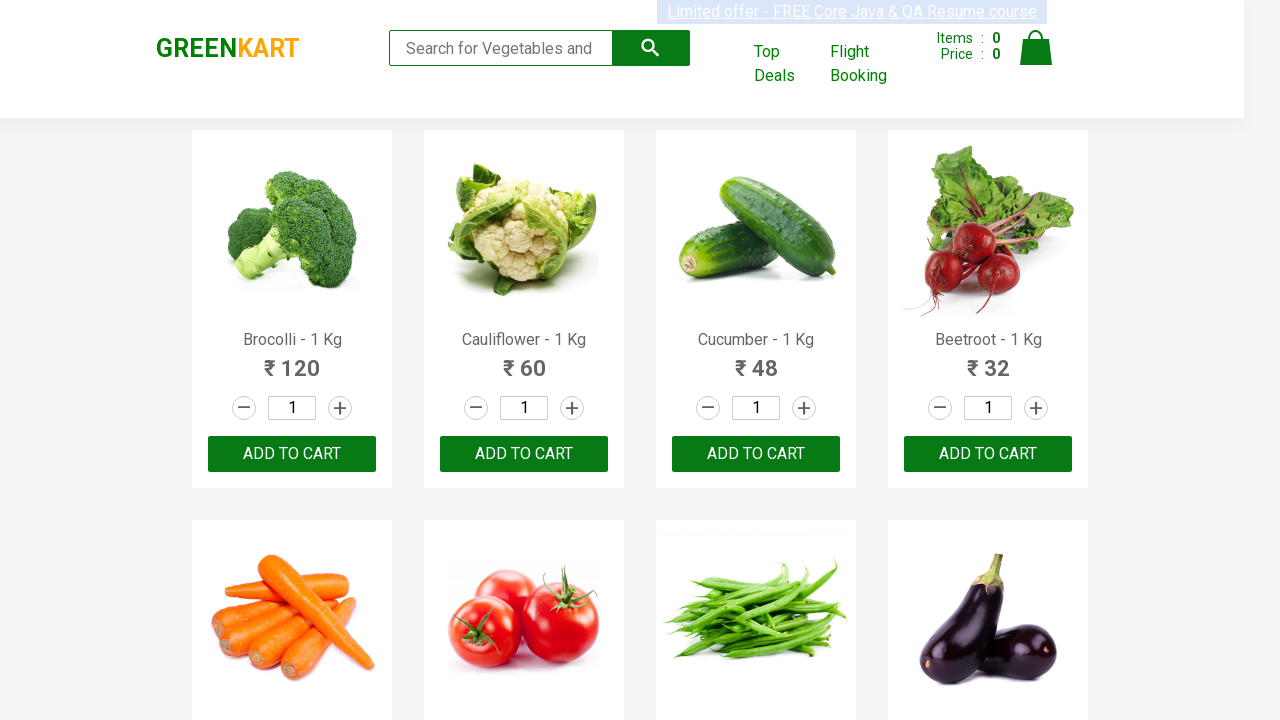

Navigated to e-commerce practice site
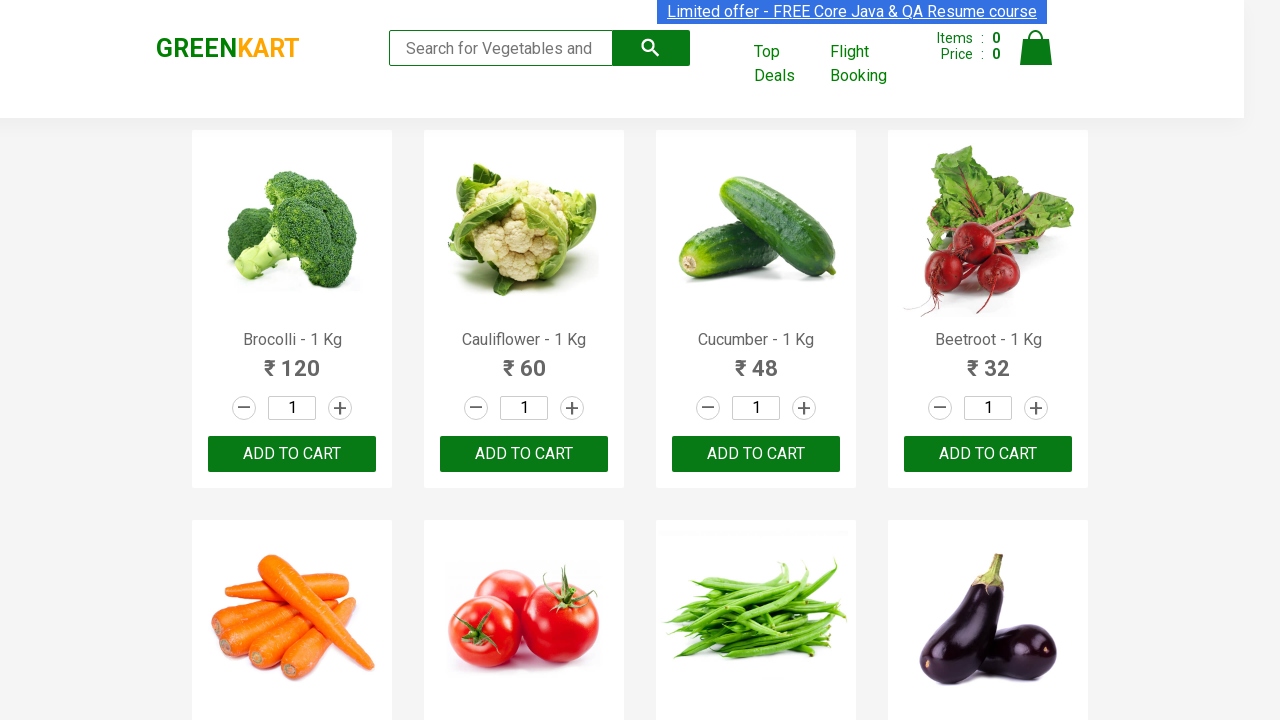

Retrieved all product name elements from page
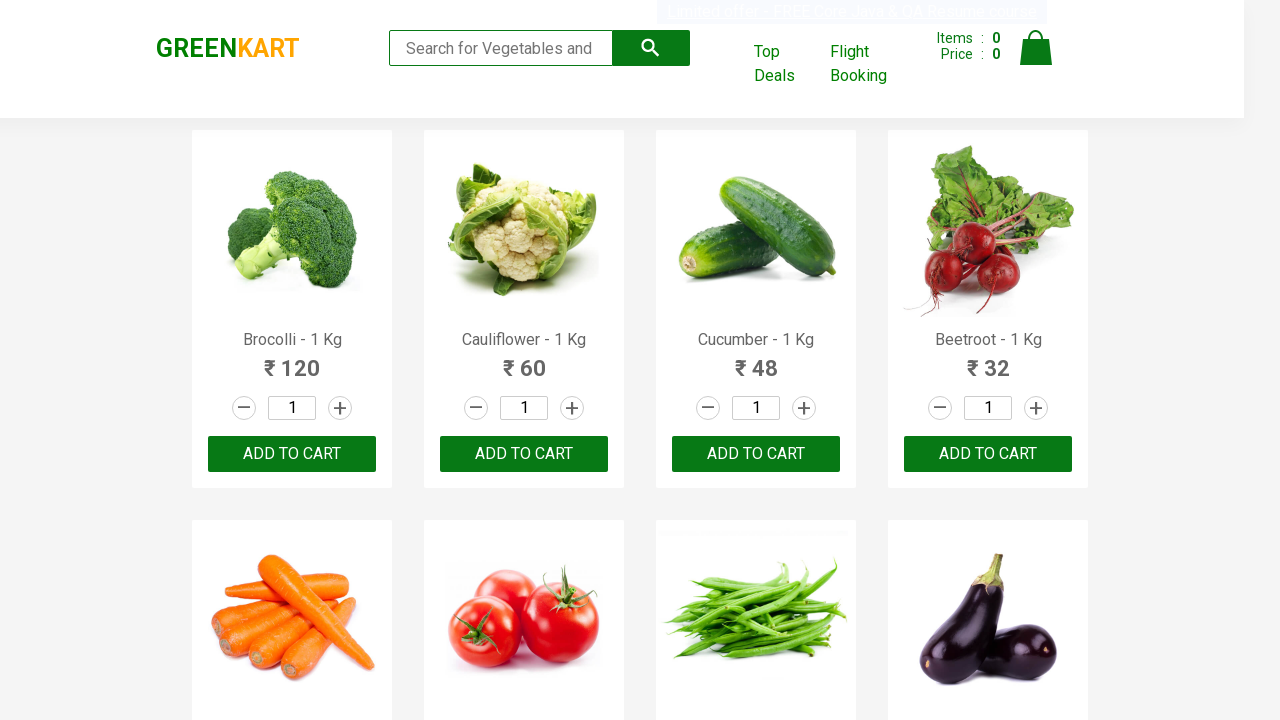

Added Brocolli to shopping cart at (292, 454) on div.product-action > button >> nth=0
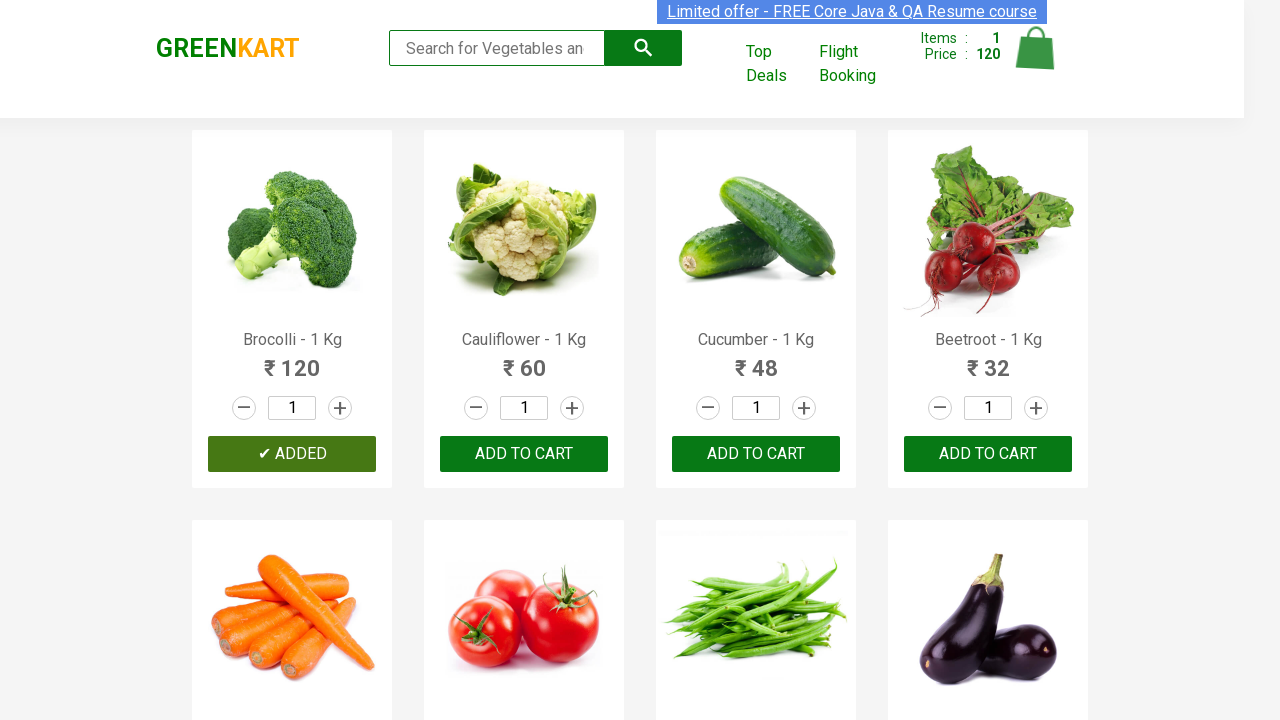

Added Cucumber to shopping cart at (756, 454) on div.product-action > button >> nth=2
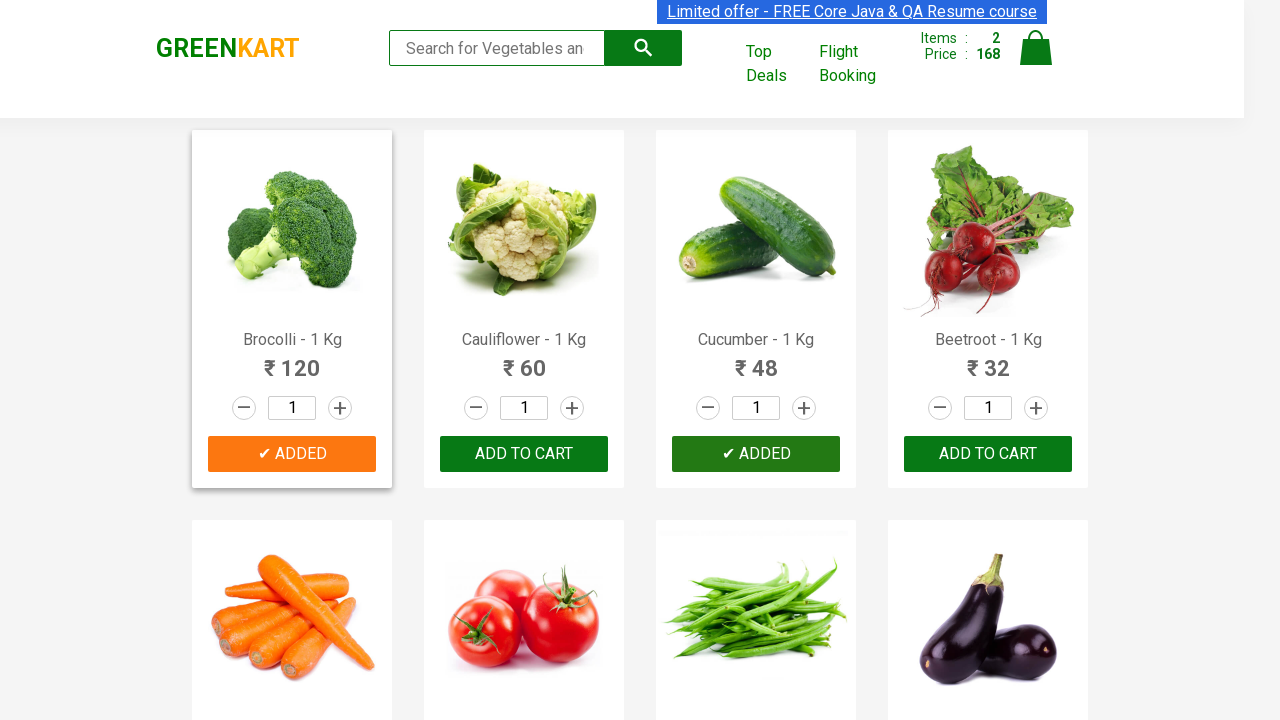

Added Beetroot to shopping cart at (988, 454) on div.product-action > button >> nth=3
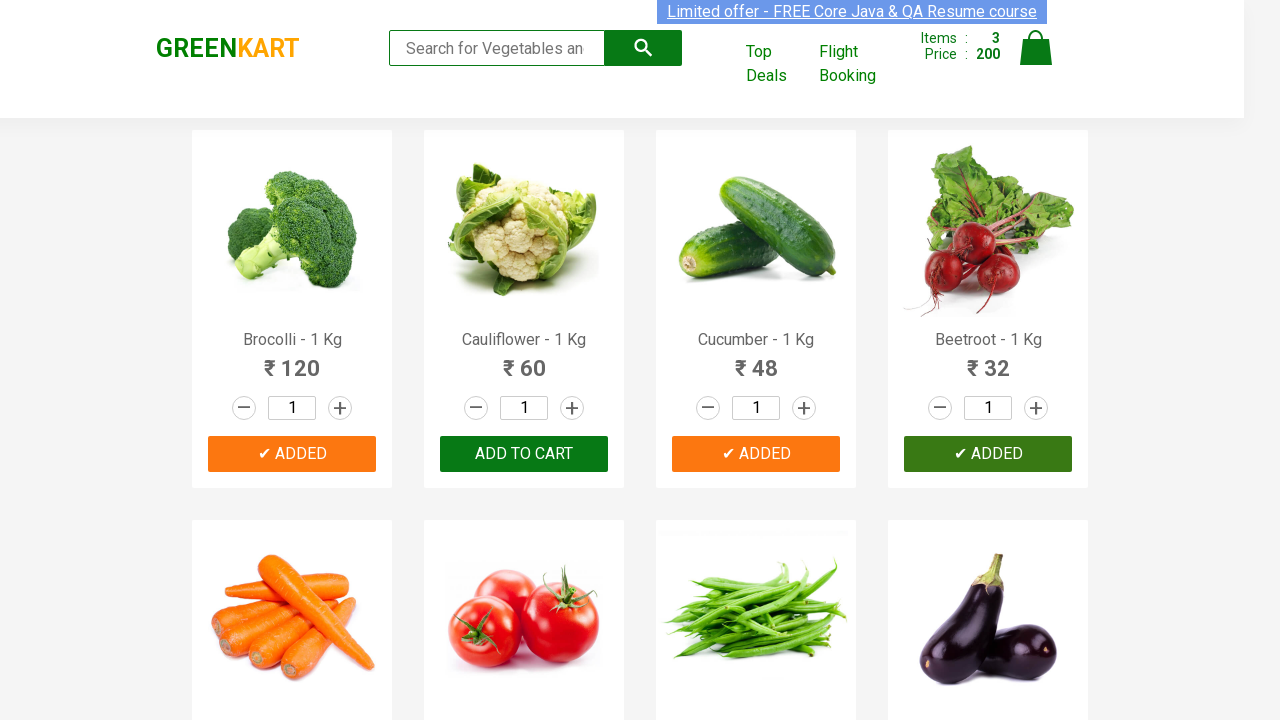

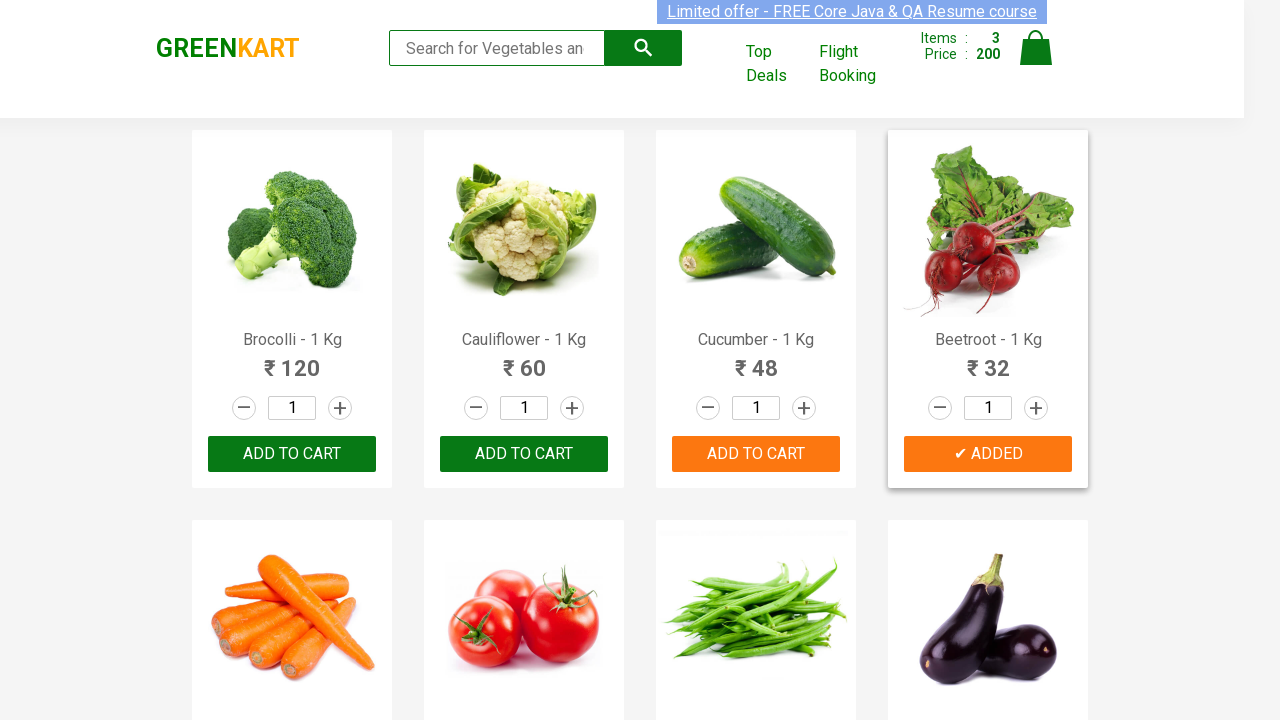